Tests checkbox functionality by locating checkboxes on the page and clicking the first one to toggle its state

Starting URL: https://the-internet.herokuapp.com/checkboxes

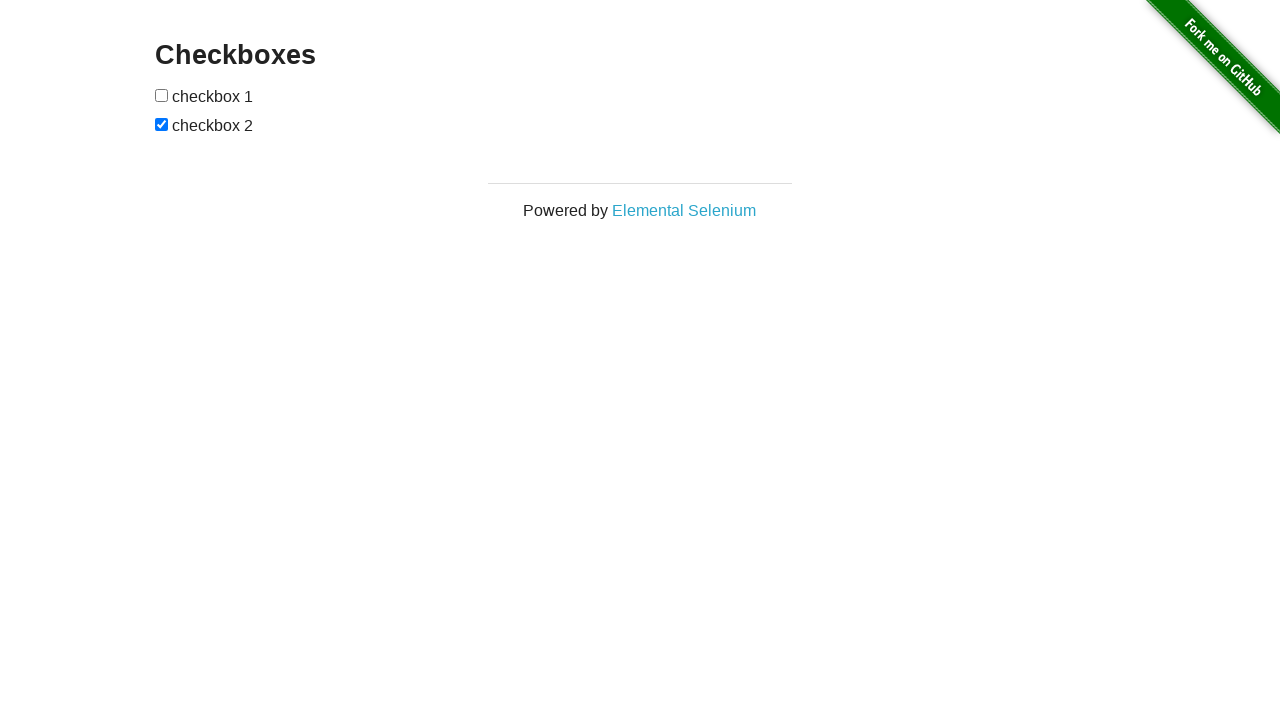

Located all checkbox elements on the page
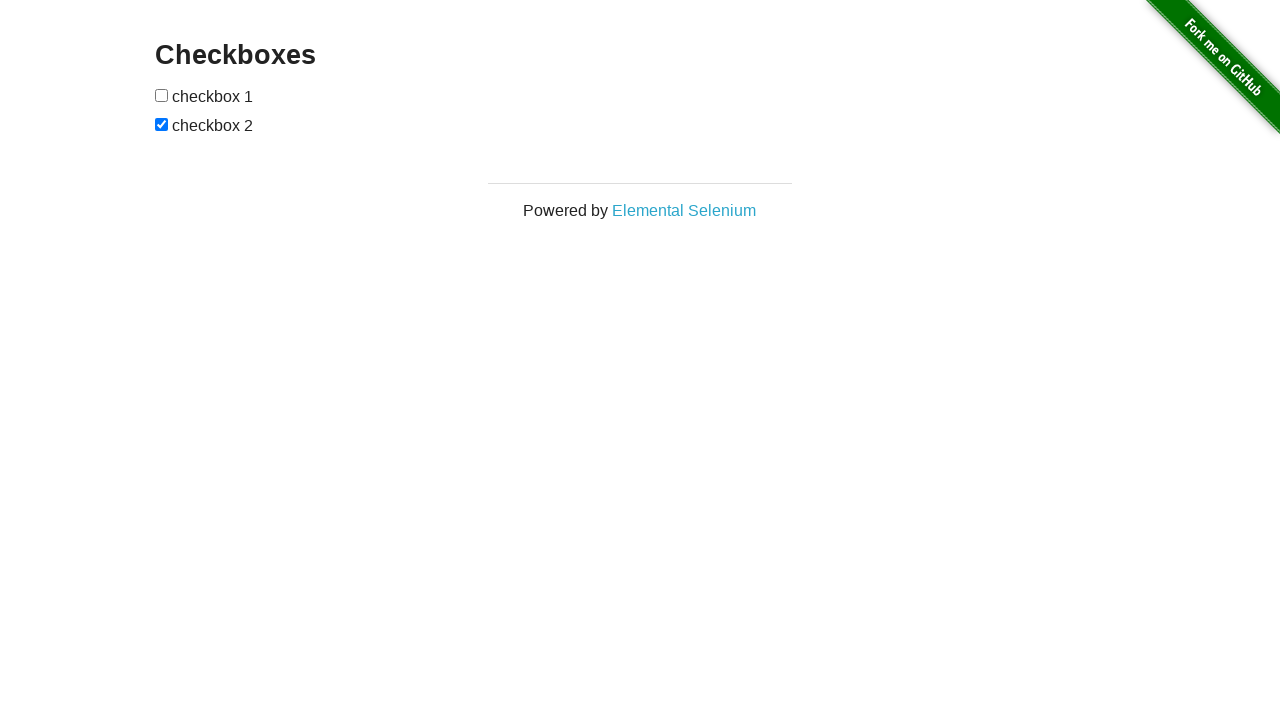

Clicked the first checkbox to toggle its state at (162, 95) on xpath=//input[@type='checkbox'] >> nth=0
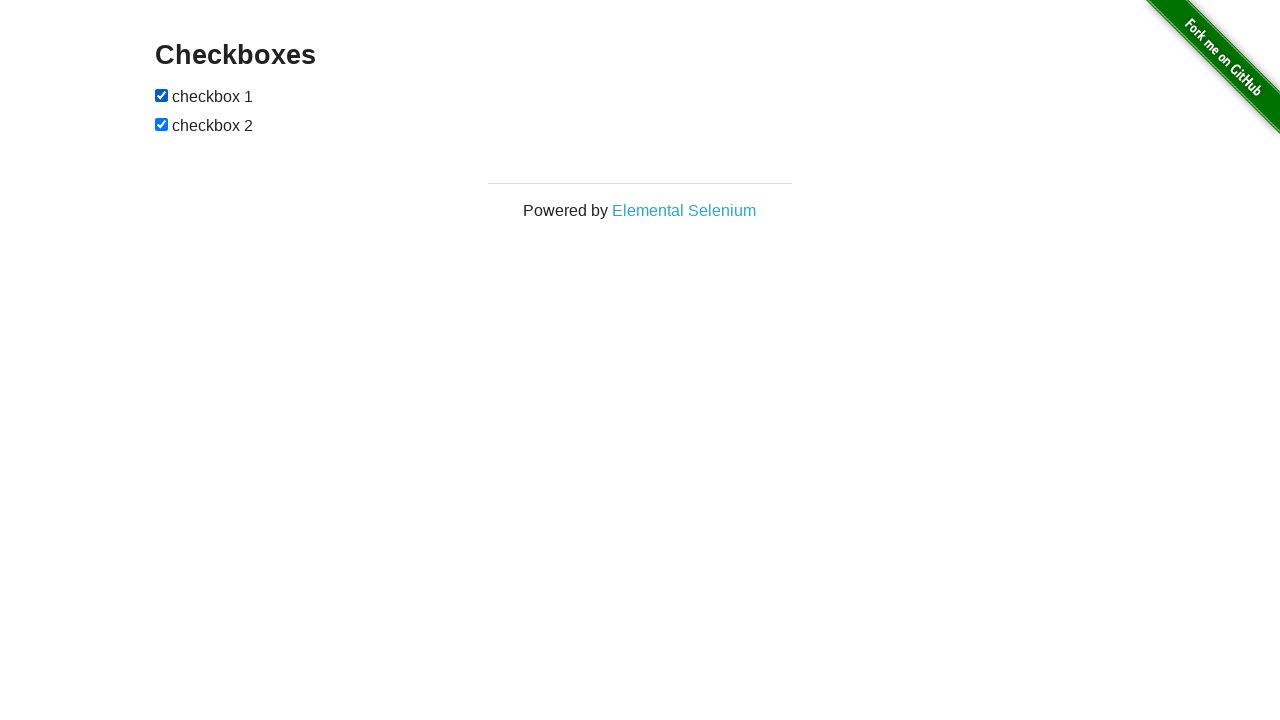

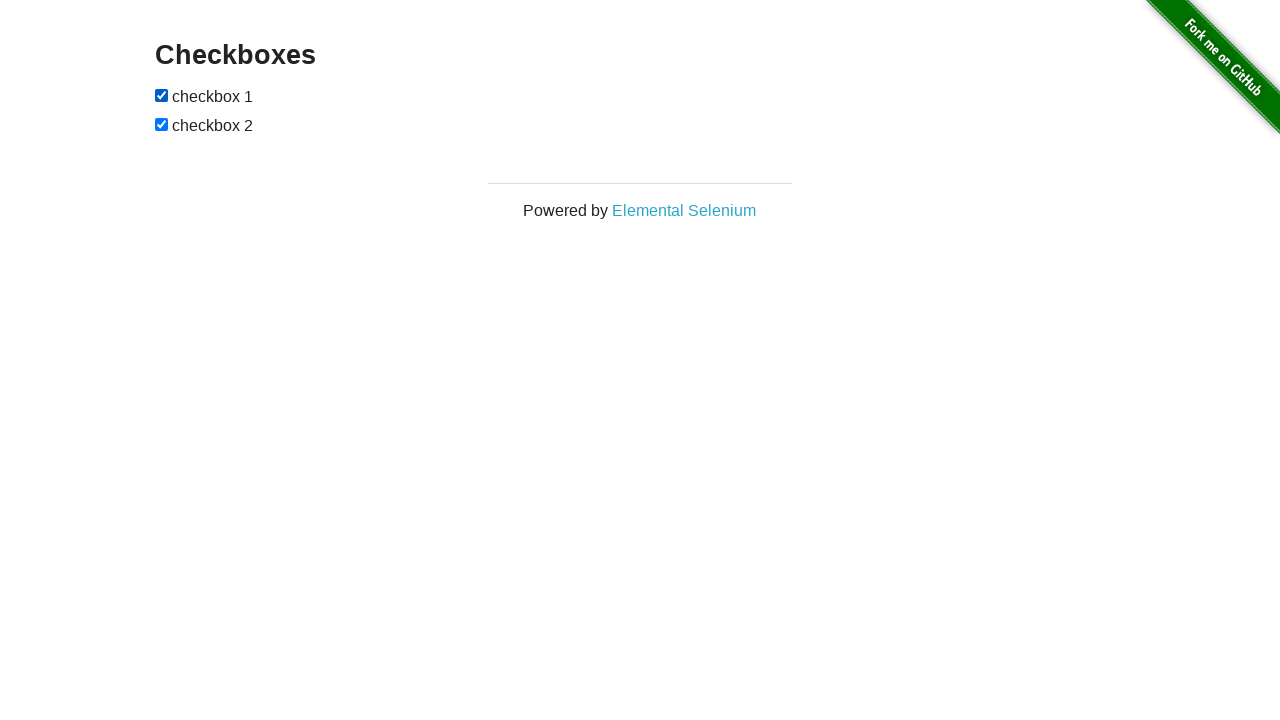